Tests that the clear completed button displays correct text

Starting URL: https://demo.playwright.dev/todomvc

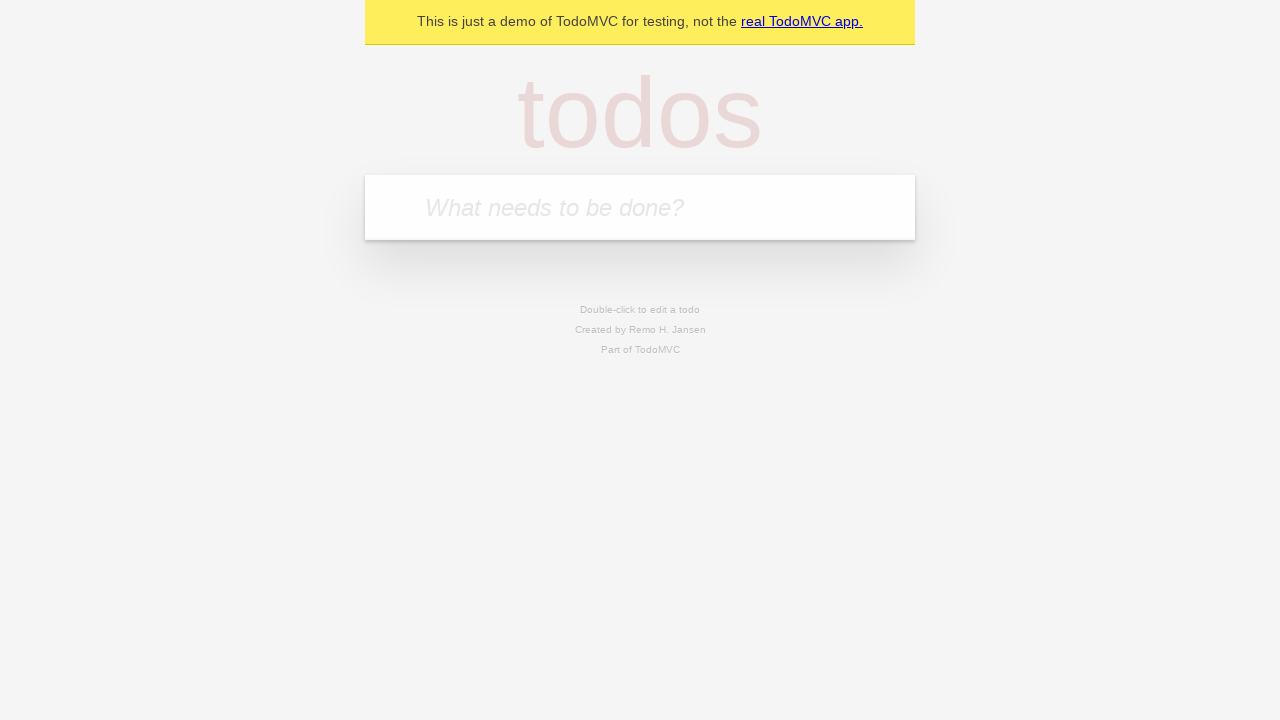

Filled new todo input with 'buy some cheese' on .new-todo
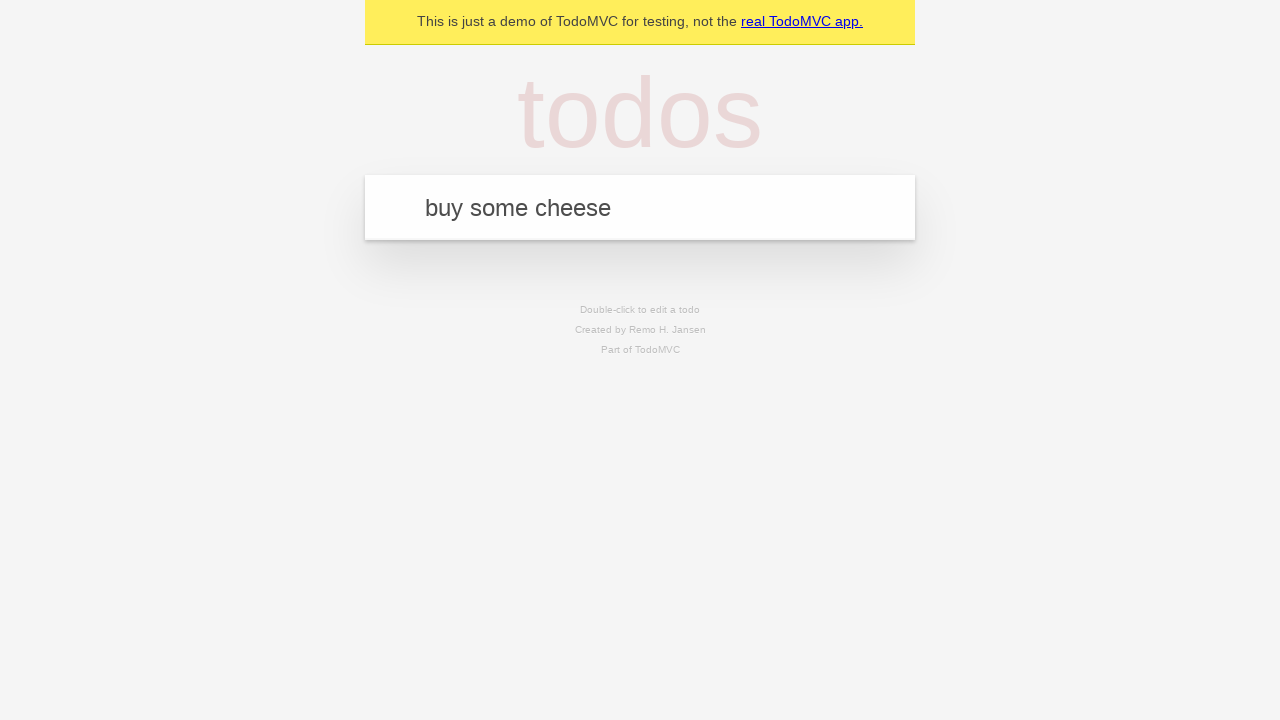

Pressed Enter to create first todo on .new-todo
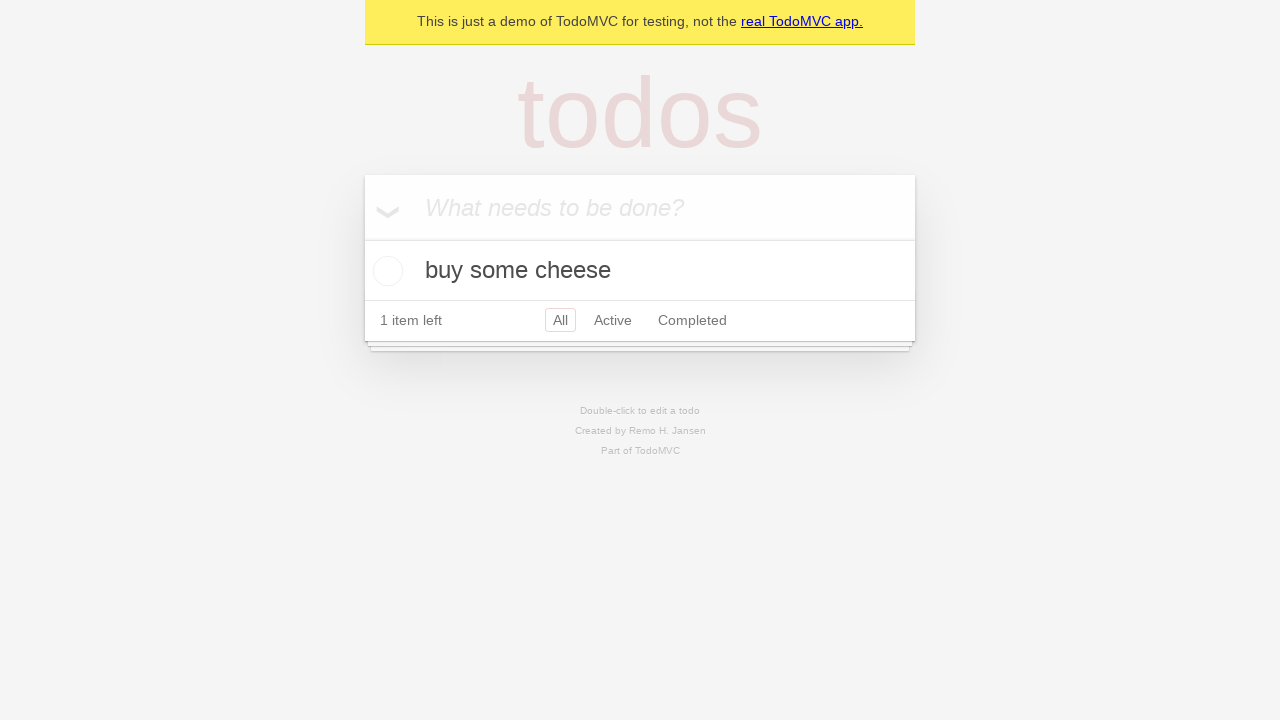

Filled new todo input with 'feed the cat' on .new-todo
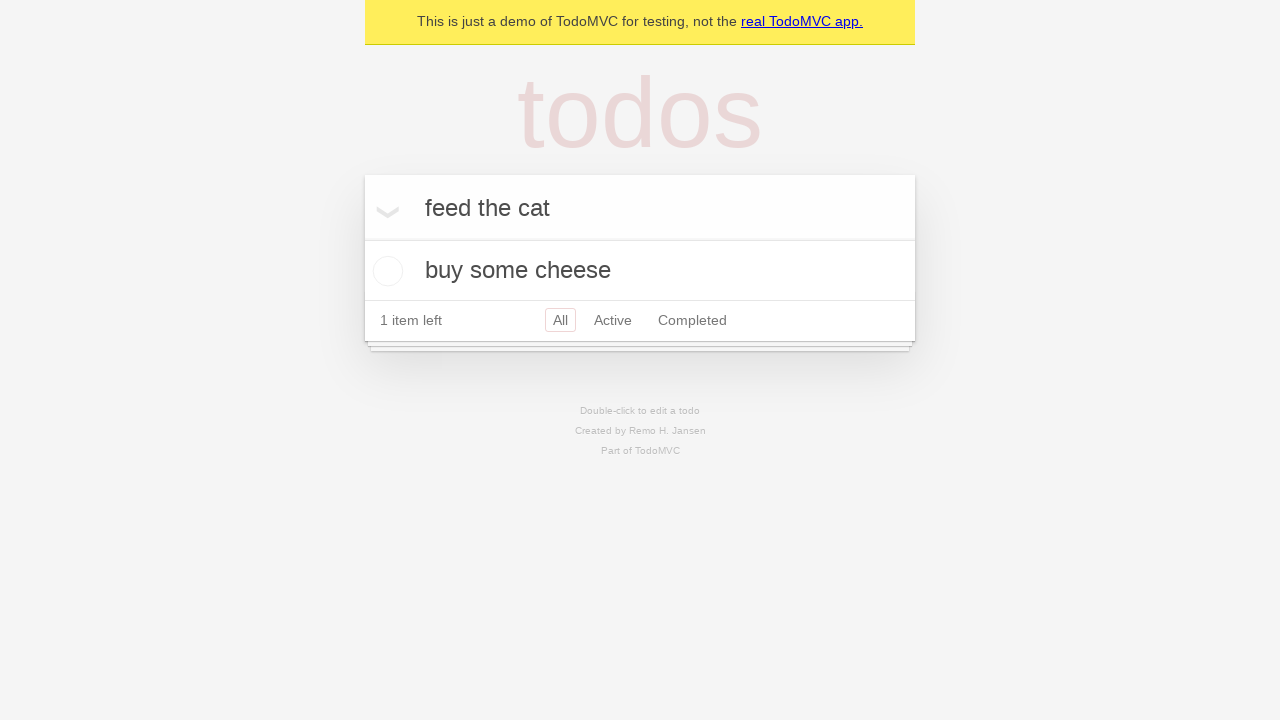

Pressed Enter to create second todo on .new-todo
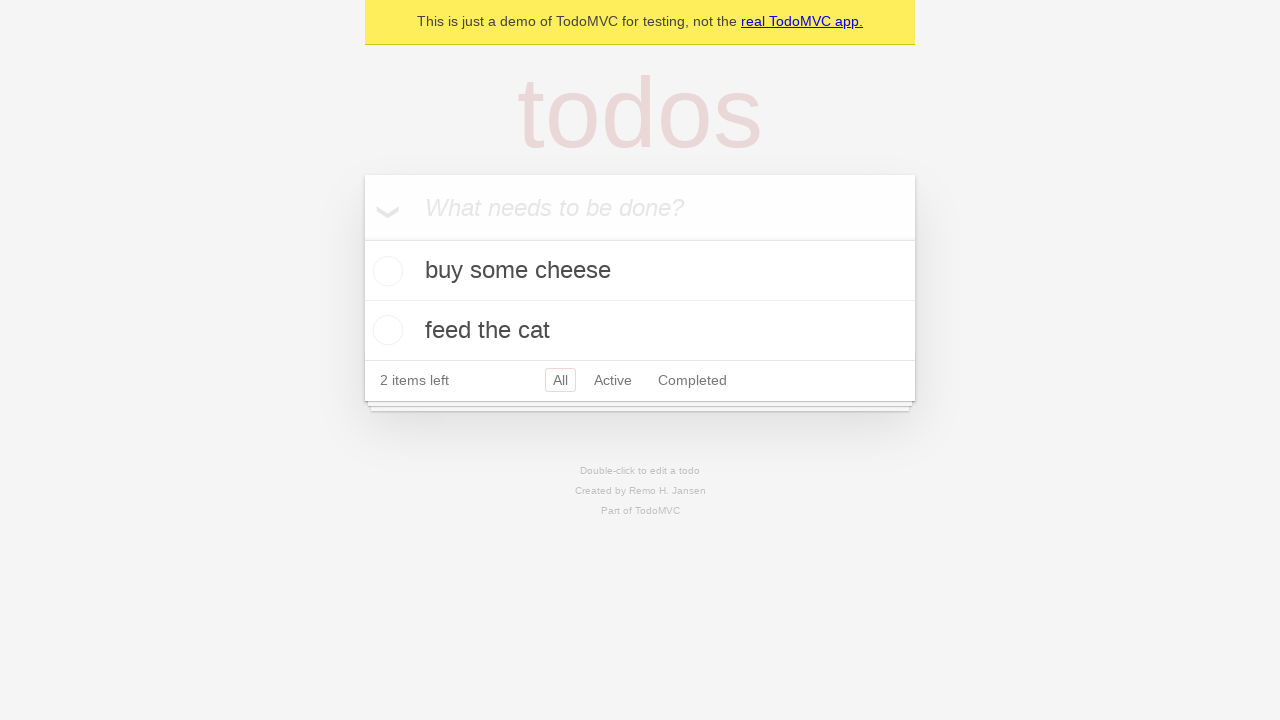

Filled new todo input with 'book a doctors appointment' on .new-todo
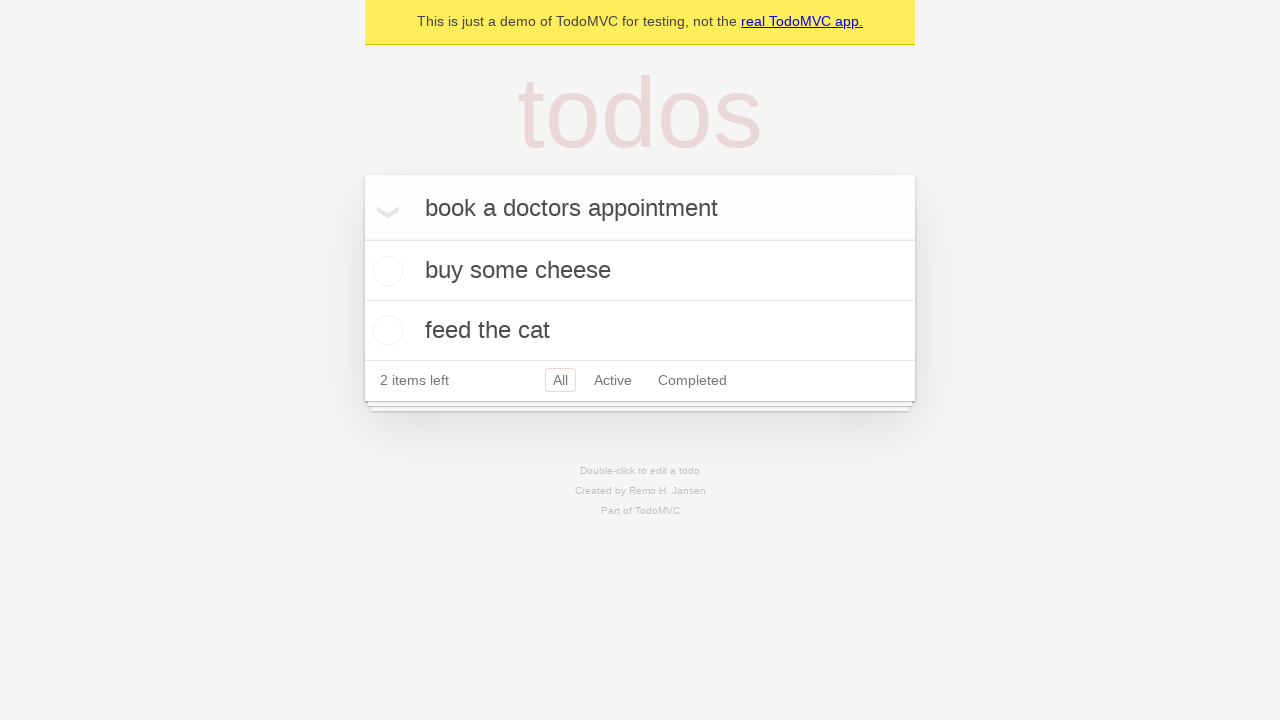

Pressed Enter to create third todo on .new-todo
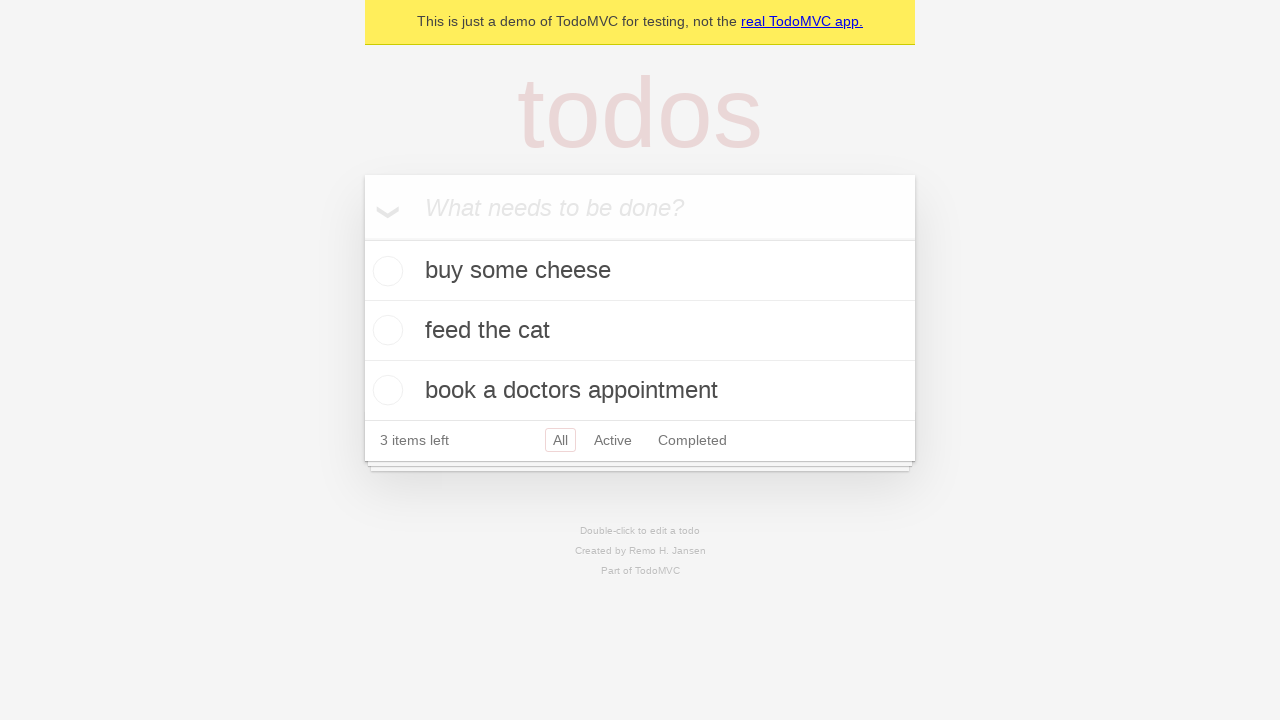

Waited for all three todos to be displayed
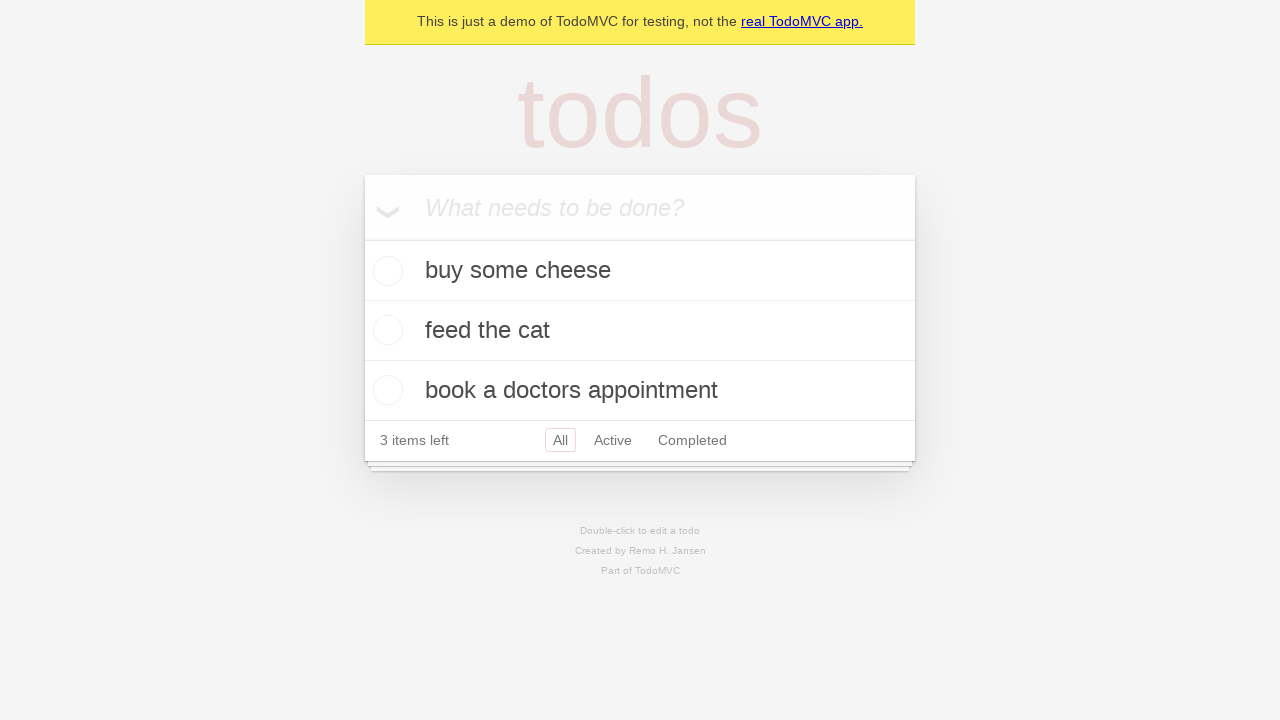

Checked first todo to mark it as completed at (385, 271) on .todo-list li .toggle >> nth=0
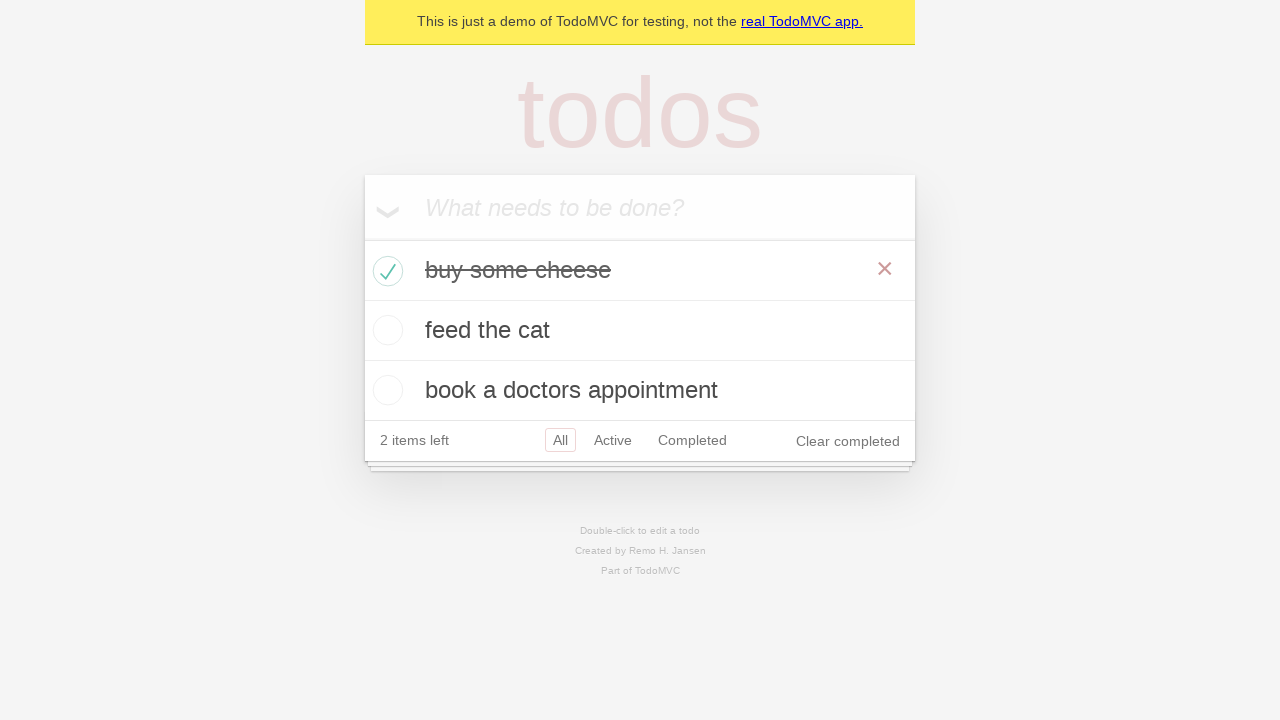

Waited for clear completed button to appear
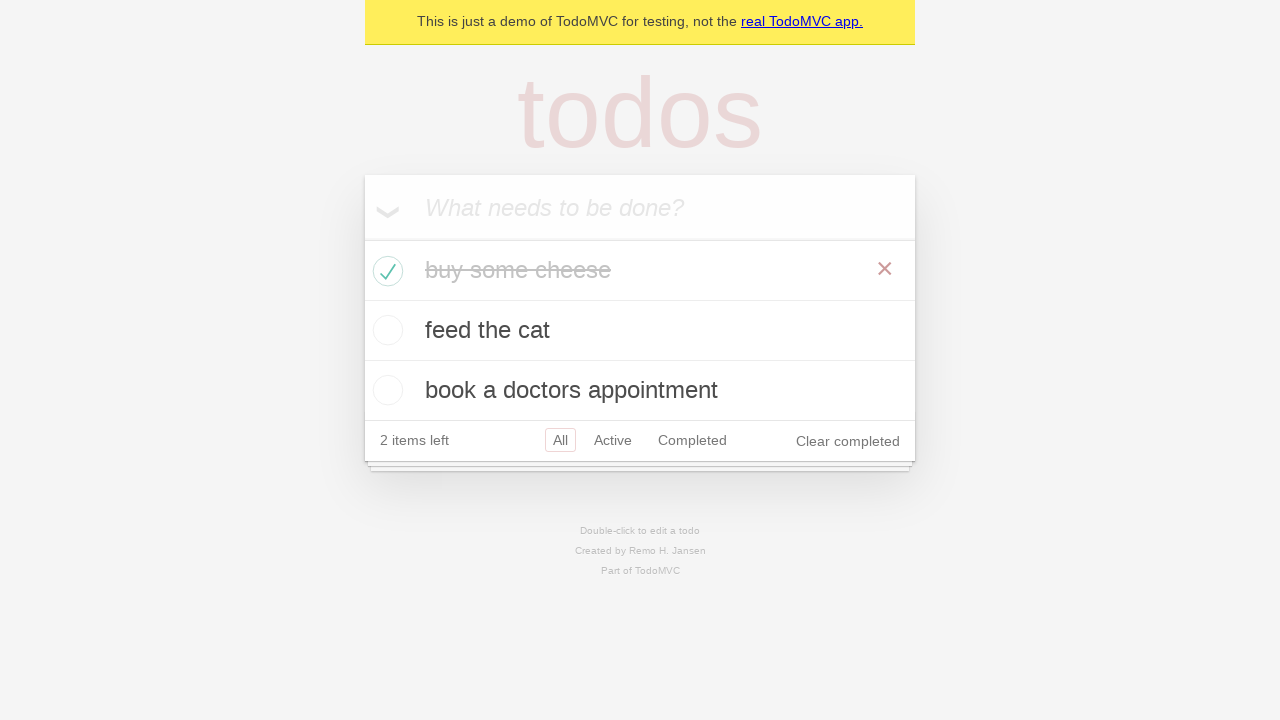

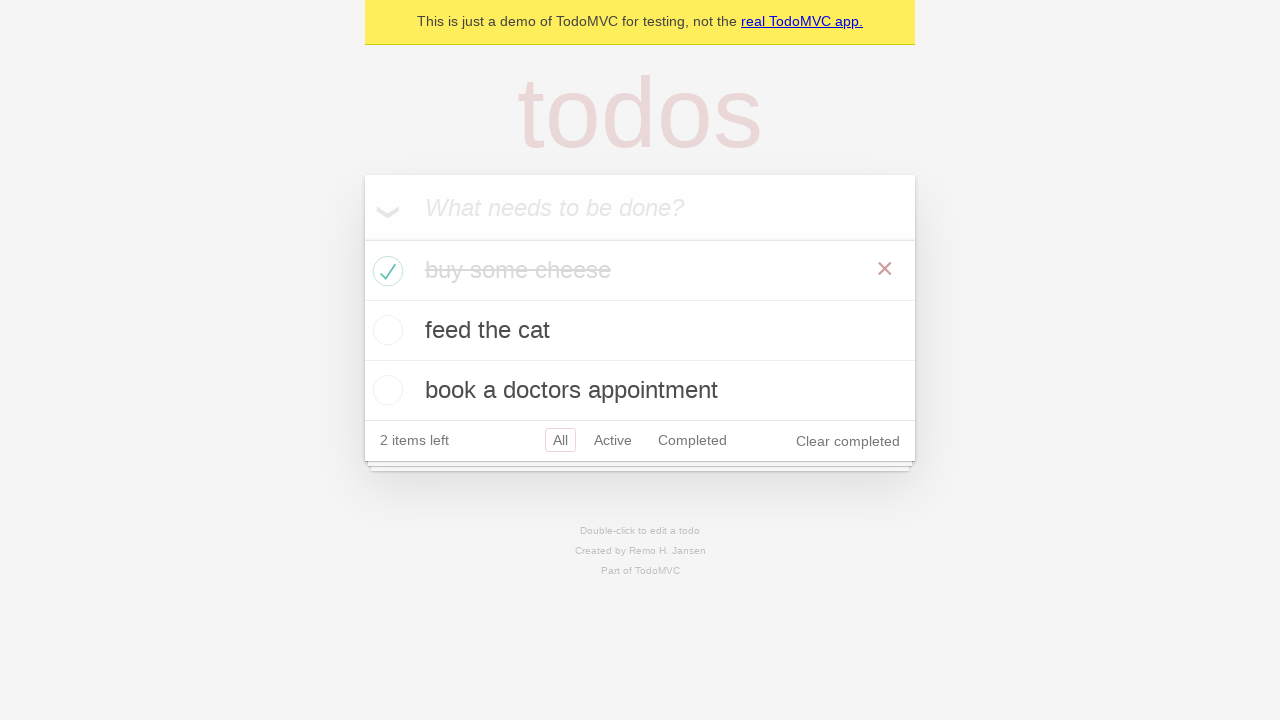